Tests navigation on a football statistics website by clicking the "All matches" button and selecting a country (USA) from a dropdown menu to filter match results.

Starting URL: https://www.adamchoi.co.uk/teamgoals/detailed

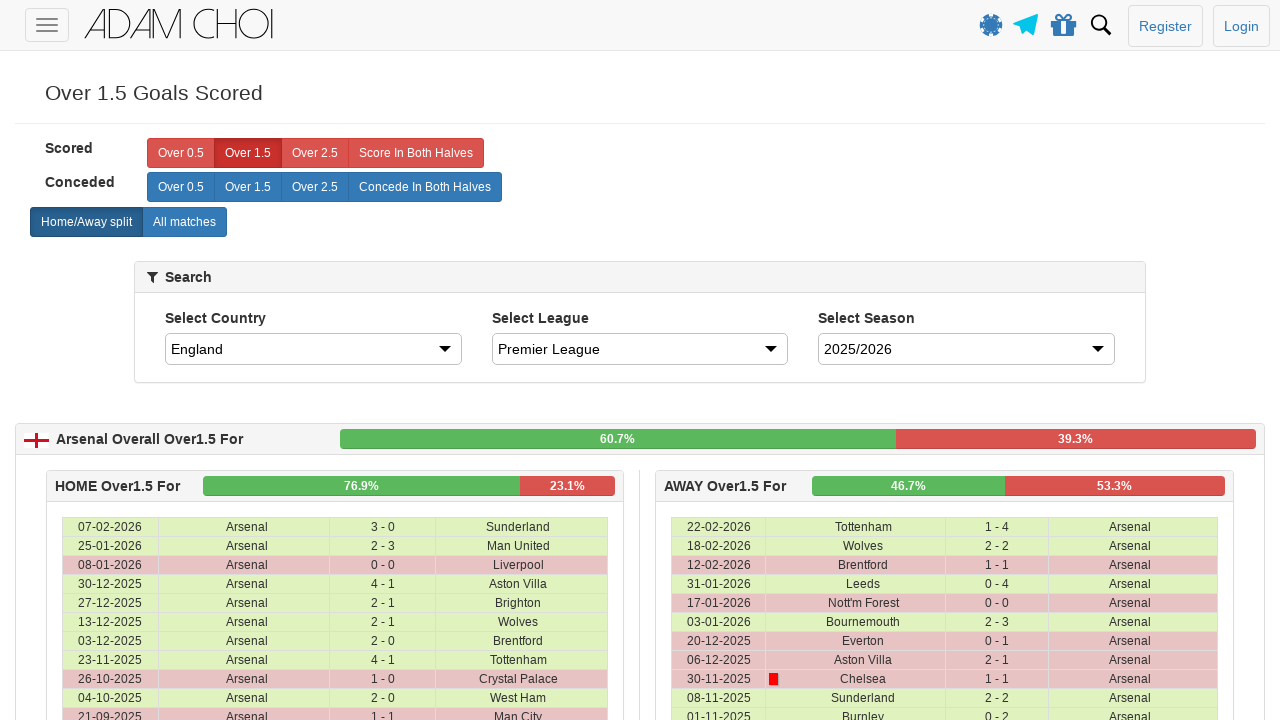

Waited for 'All matches' button to be available
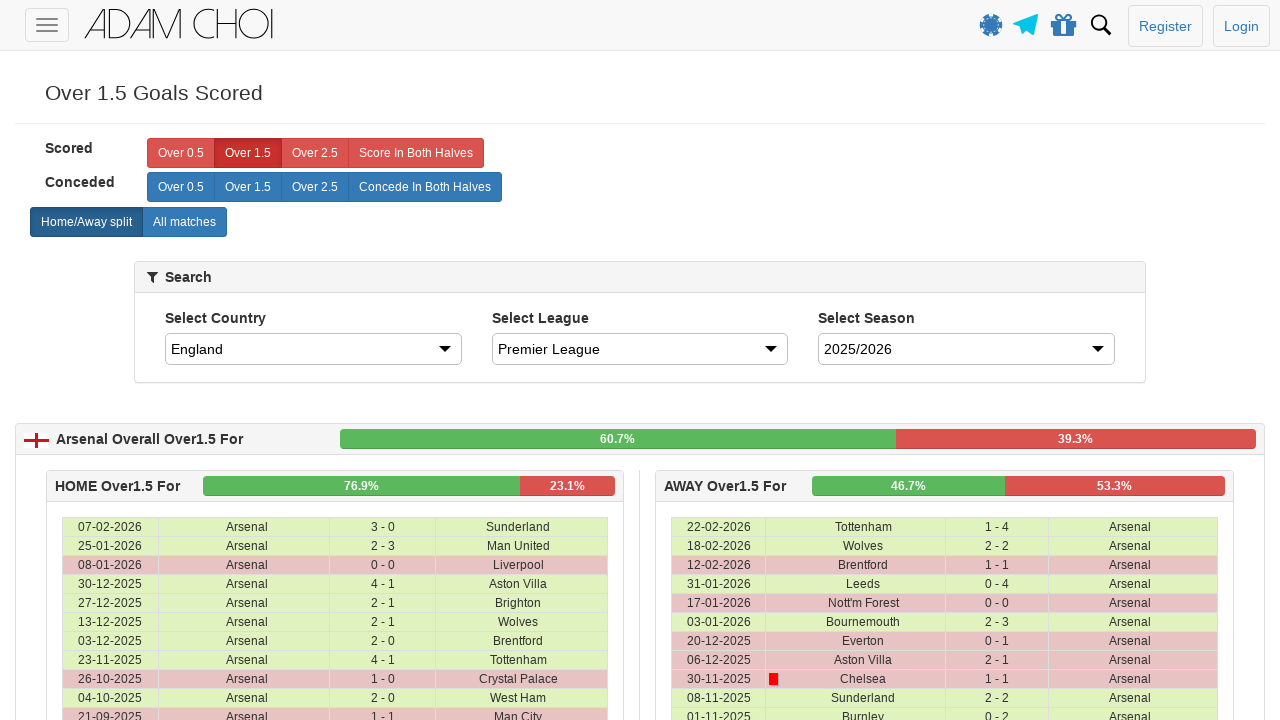

Clicked 'All matches' button at (184, 222) on xpath=//label[@analytics-event="All matches"]
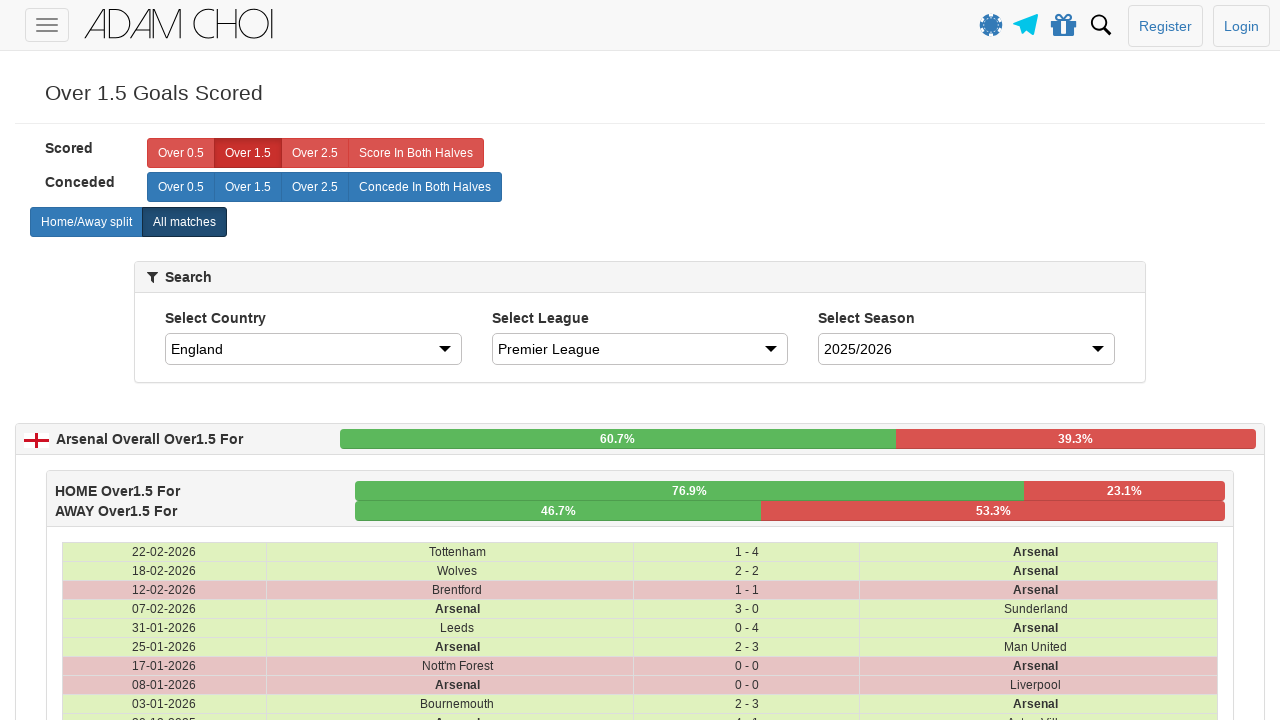

Waited for country dropdown to be available
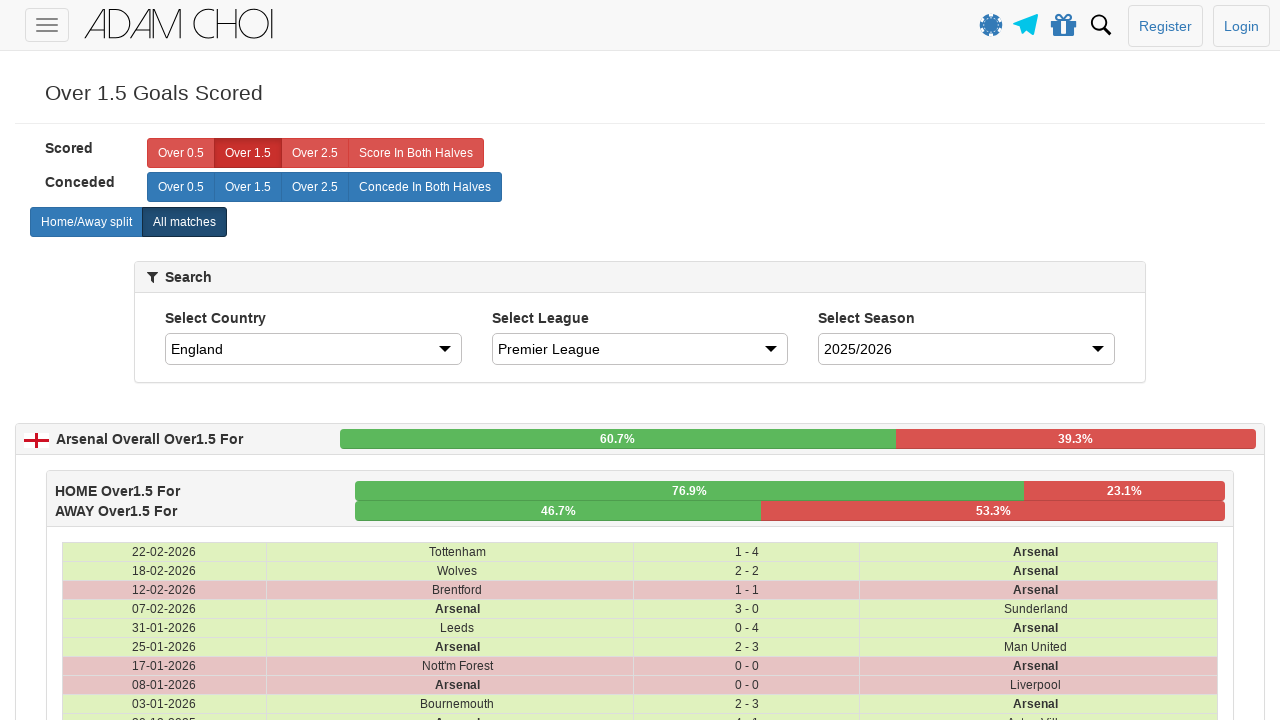

Selected USA from country dropdown on #country
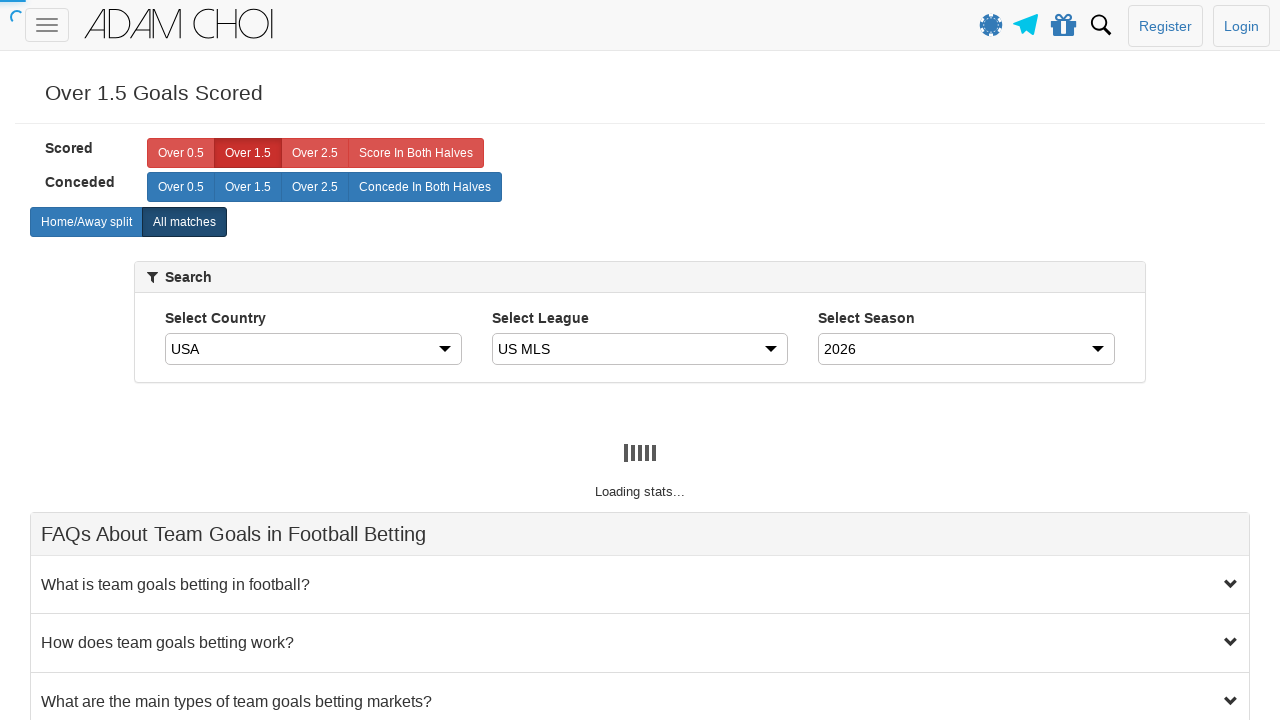

Waited for match table data to load after filtering by USA
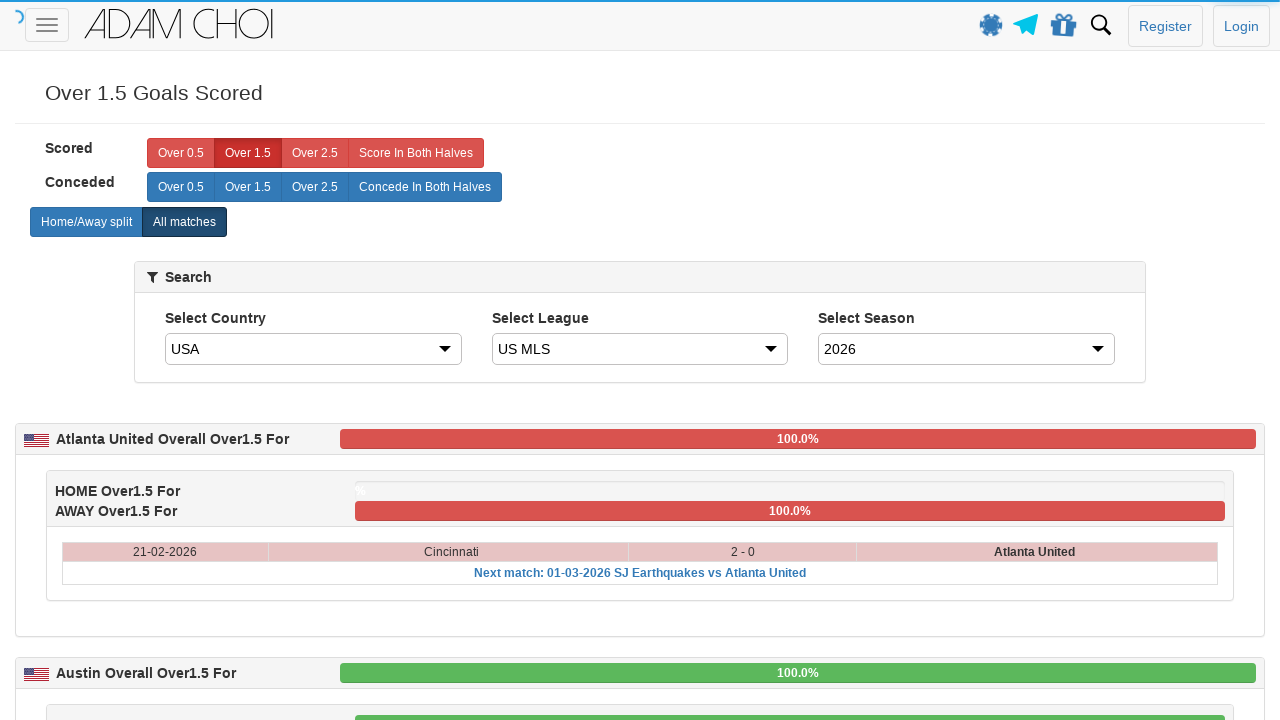

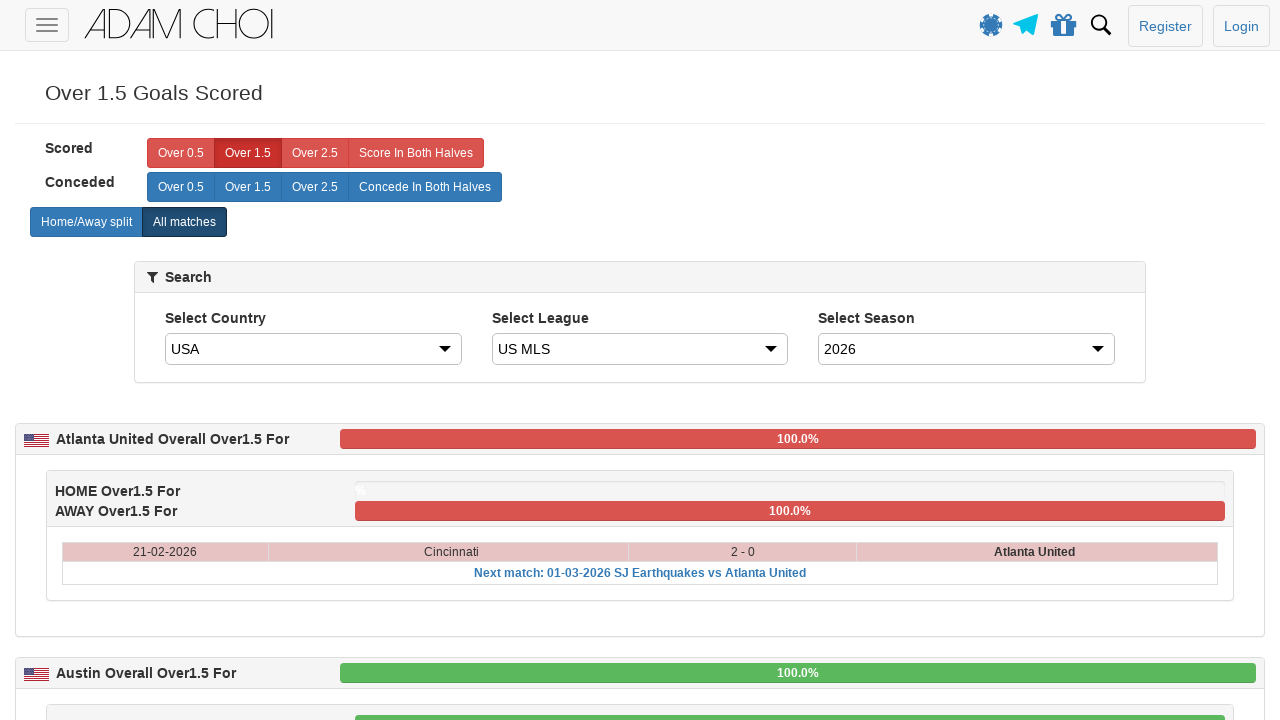